Tests that a disabled button becomes enabled after a delay on the dynamic properties page

Starting URL: https://demoqa.com/dynamic-properties

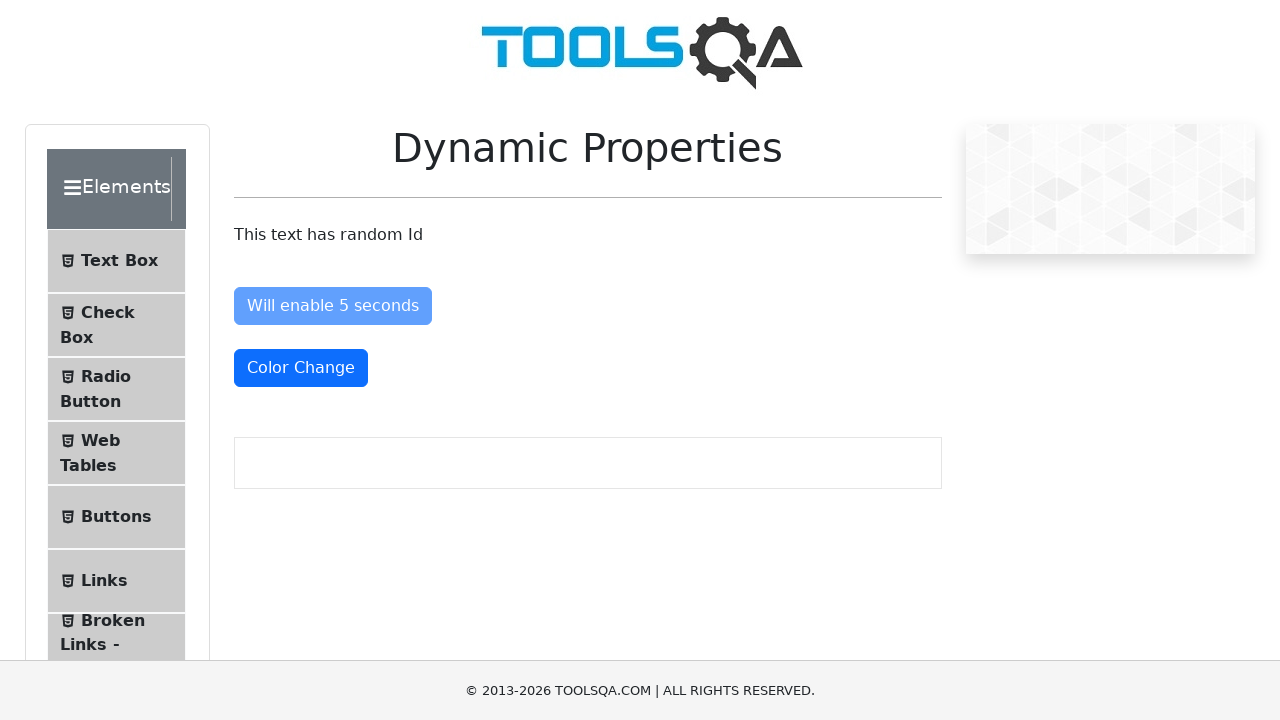

Waited for disabled button to become enabled after delay
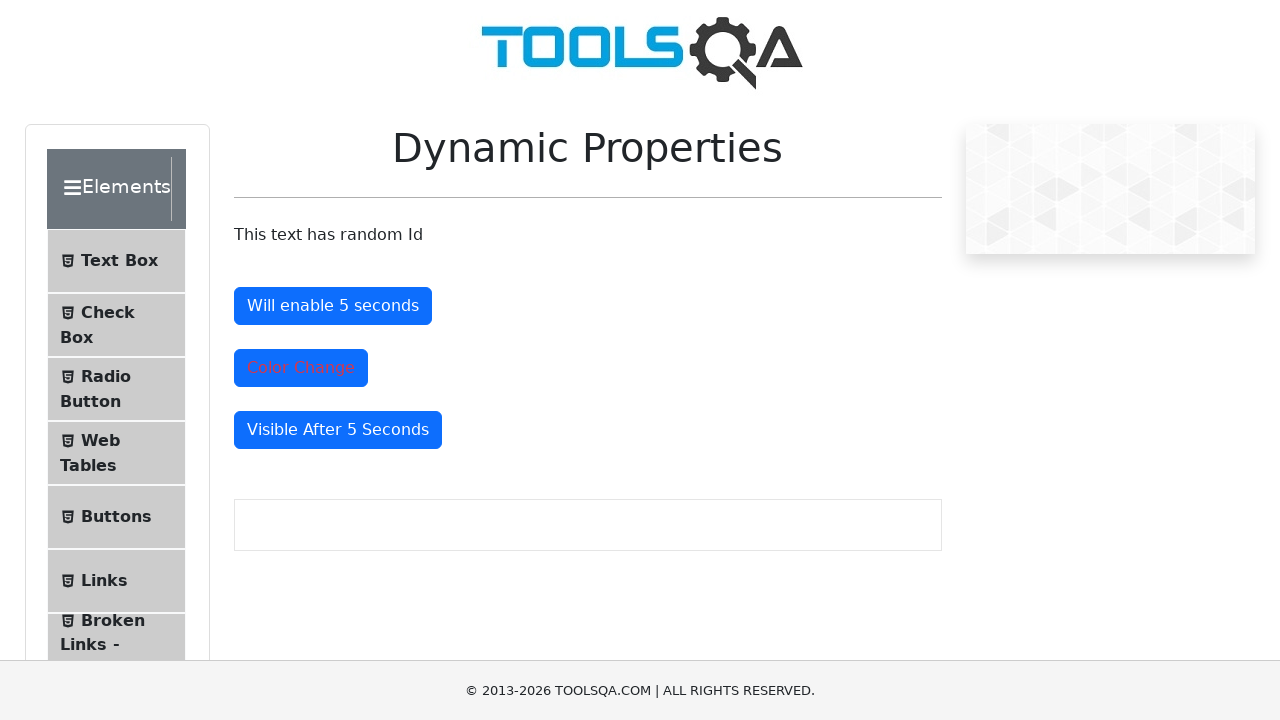

Located the enable button element
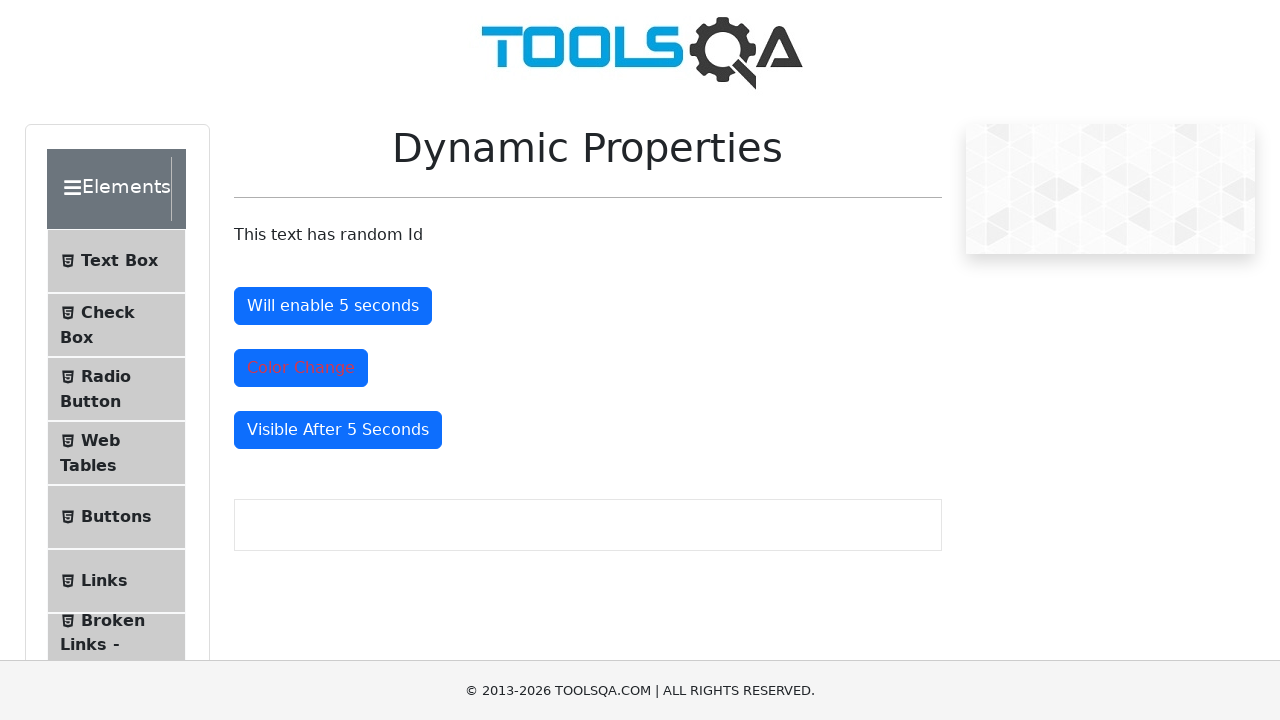

Verified button is enabled
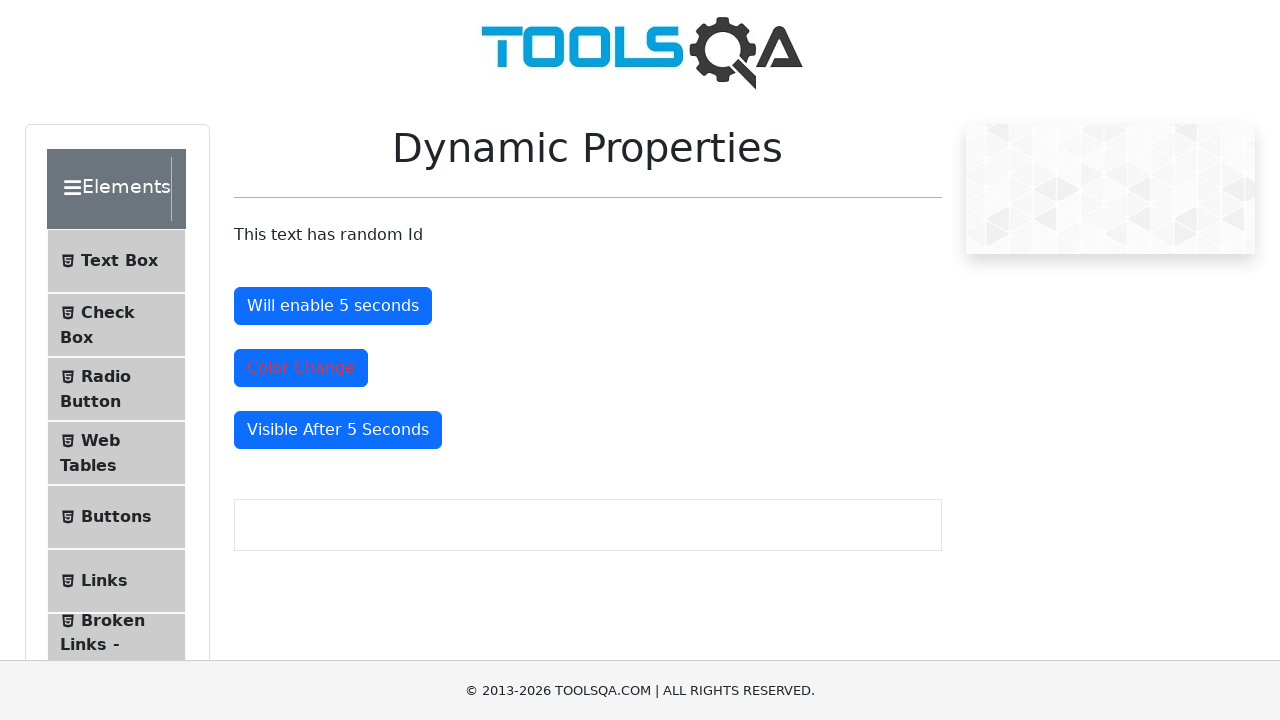

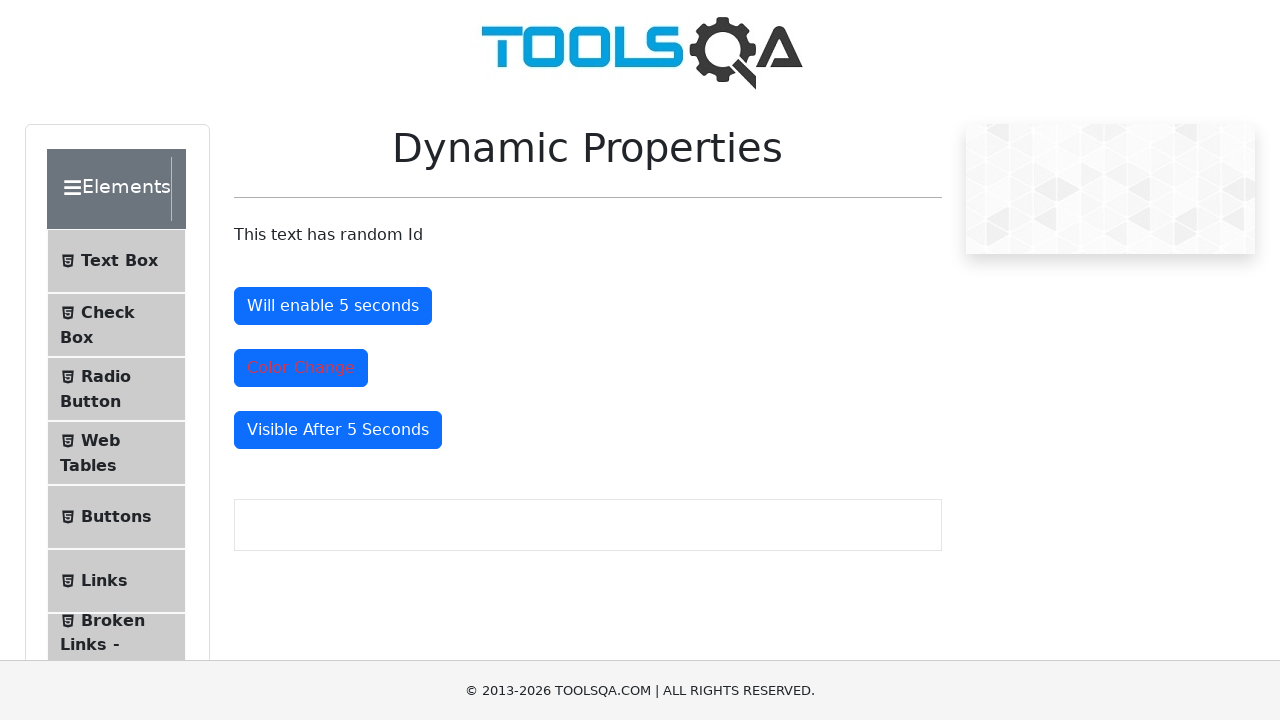